Tests the Kentucky Office of Occupations and Professions license search by selecting a board checkbox, entering a last name search term, and submitting the search to verify results load.

Starting URL: https://oop.ky.gov/

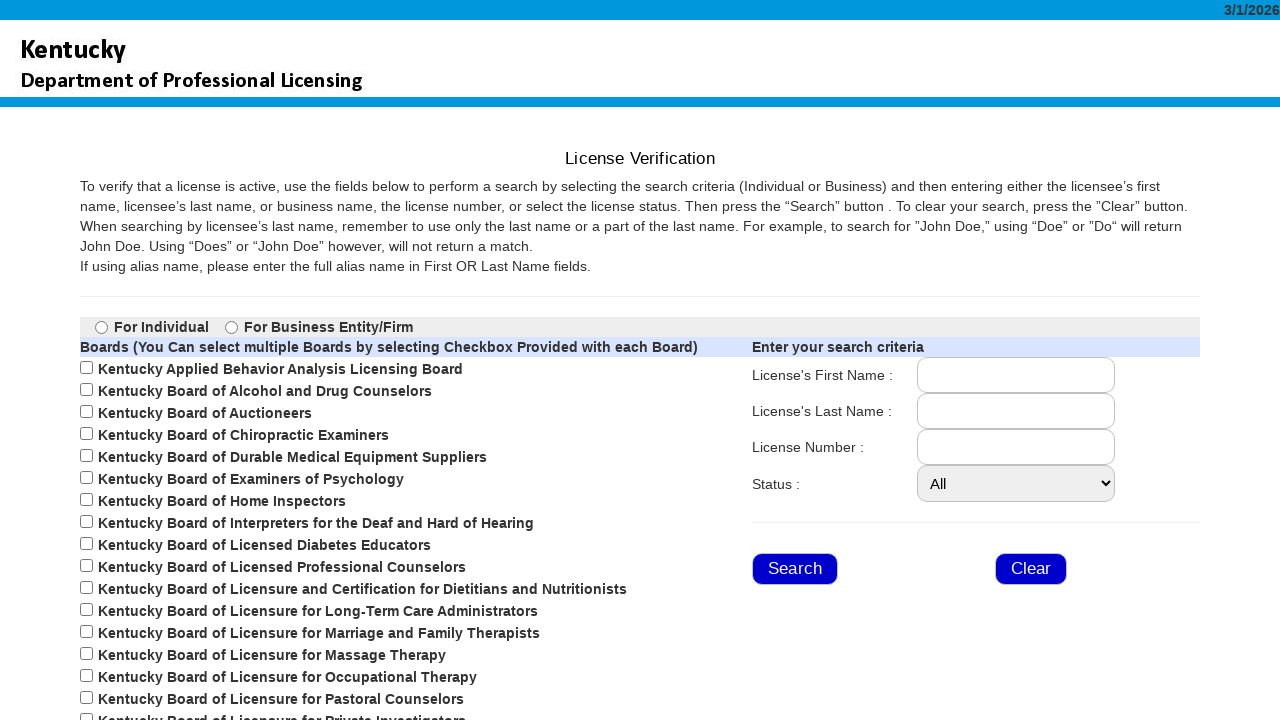

Hovered over board checkbox (index 9) at (86, 566) on xpath=//*[@id="ContentPlaceHolder2_chkBoards_9"]
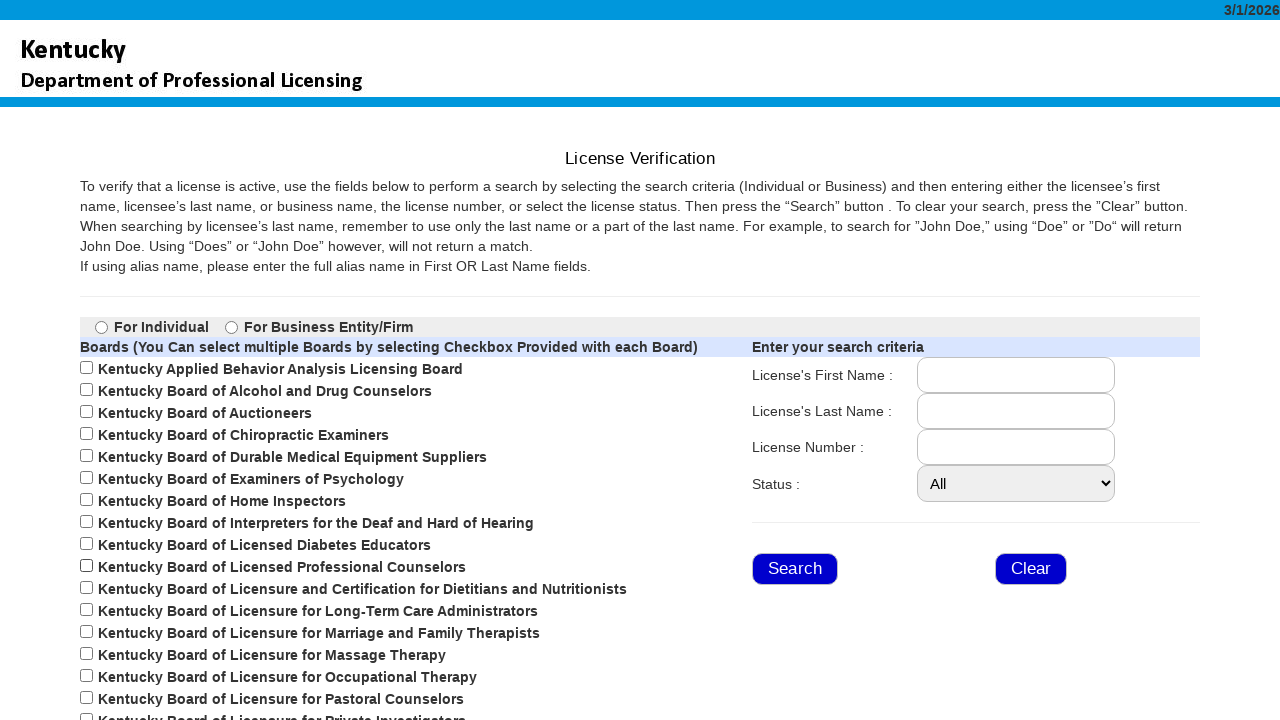

Clicked board checkbox (index 9) to select professional board at (86, 566) on xpath=//*[@id="ContentPlaceHolder2_chkBoards_9"]
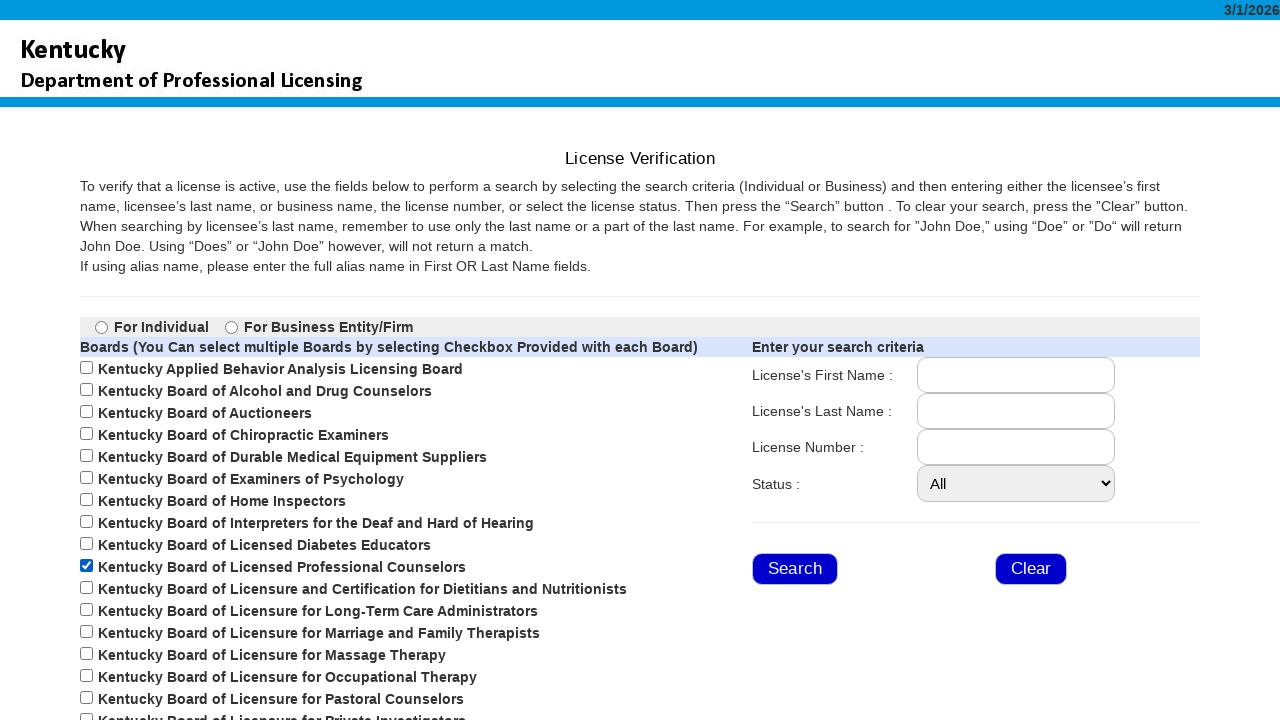

Hovered over last name search box at (1016, 411) on xpath=//*[@id="ContentPlaceHolder2_TLname"]
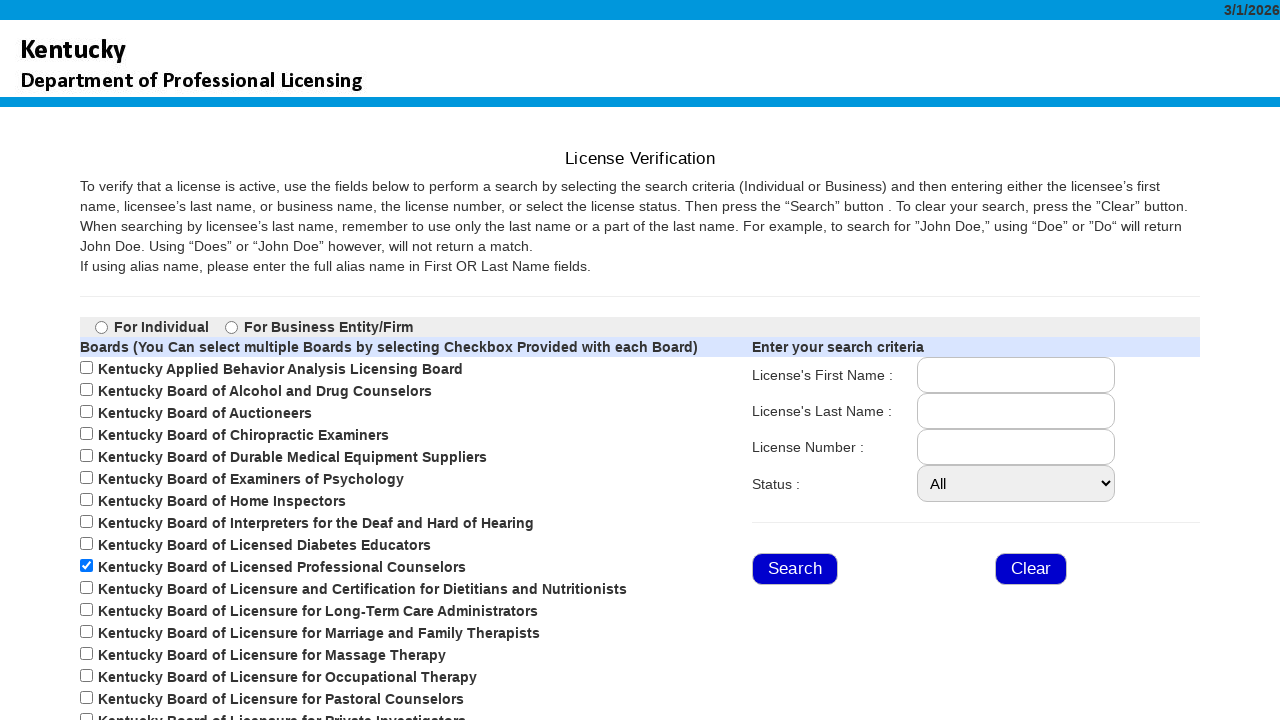

Clicked on last name search box to focus at (1016, 411) on xpath=//*[@id="ContentPlaceHolder2_TLname"]
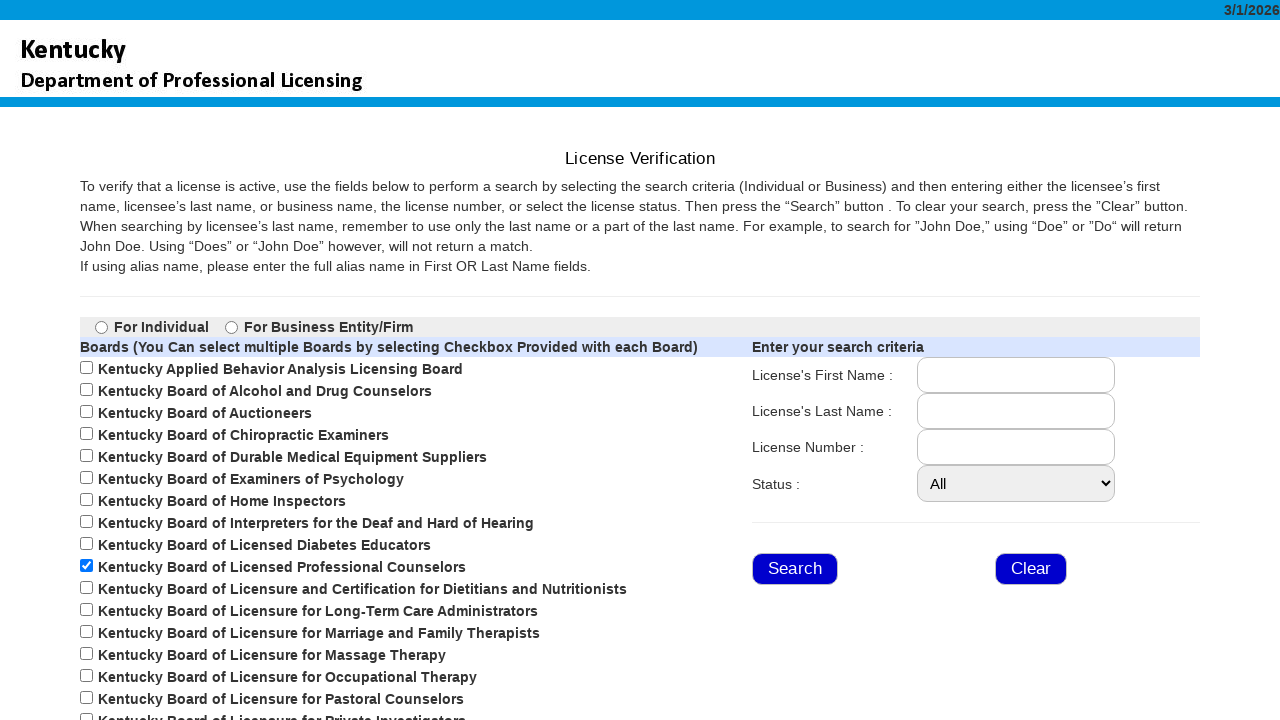

Entered 'Smith' as the last name search term on xpath=//*[@id="ContentPlaceHolder2_TLname"]
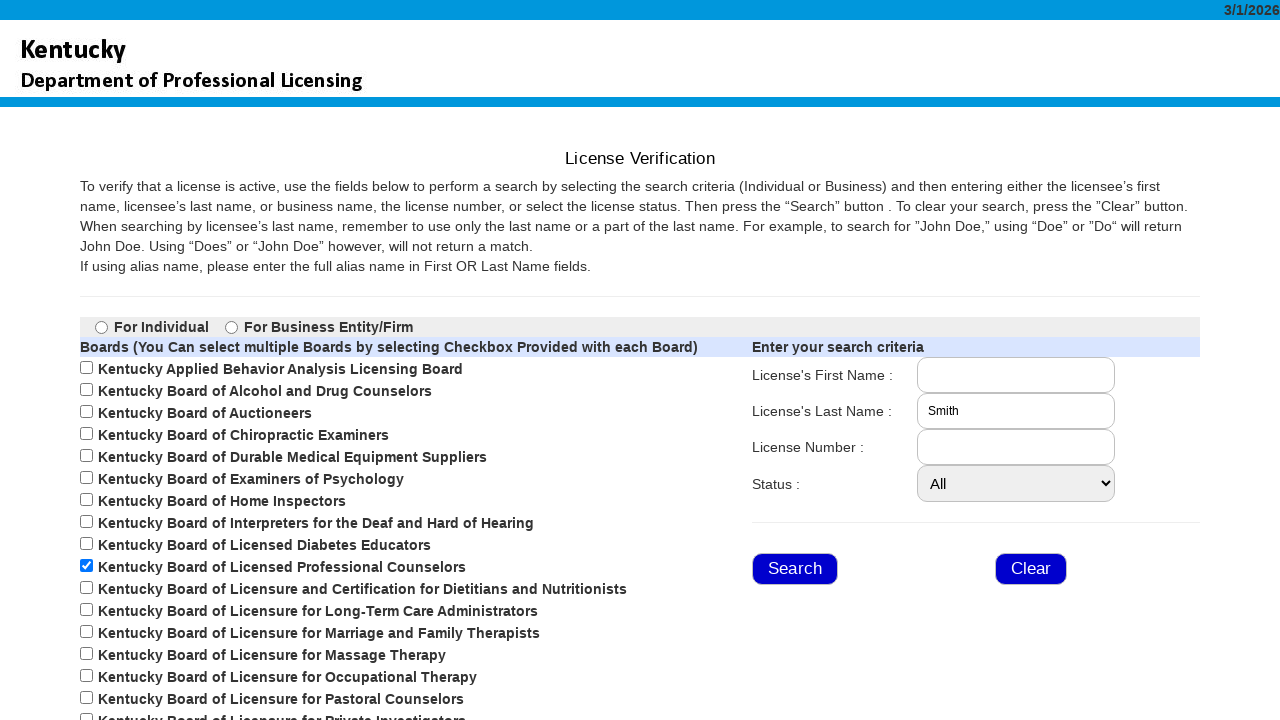

Hovered over search button at (795, 569) on xpath=//*[@id="ContentPlaceHolder2_BSrch"]
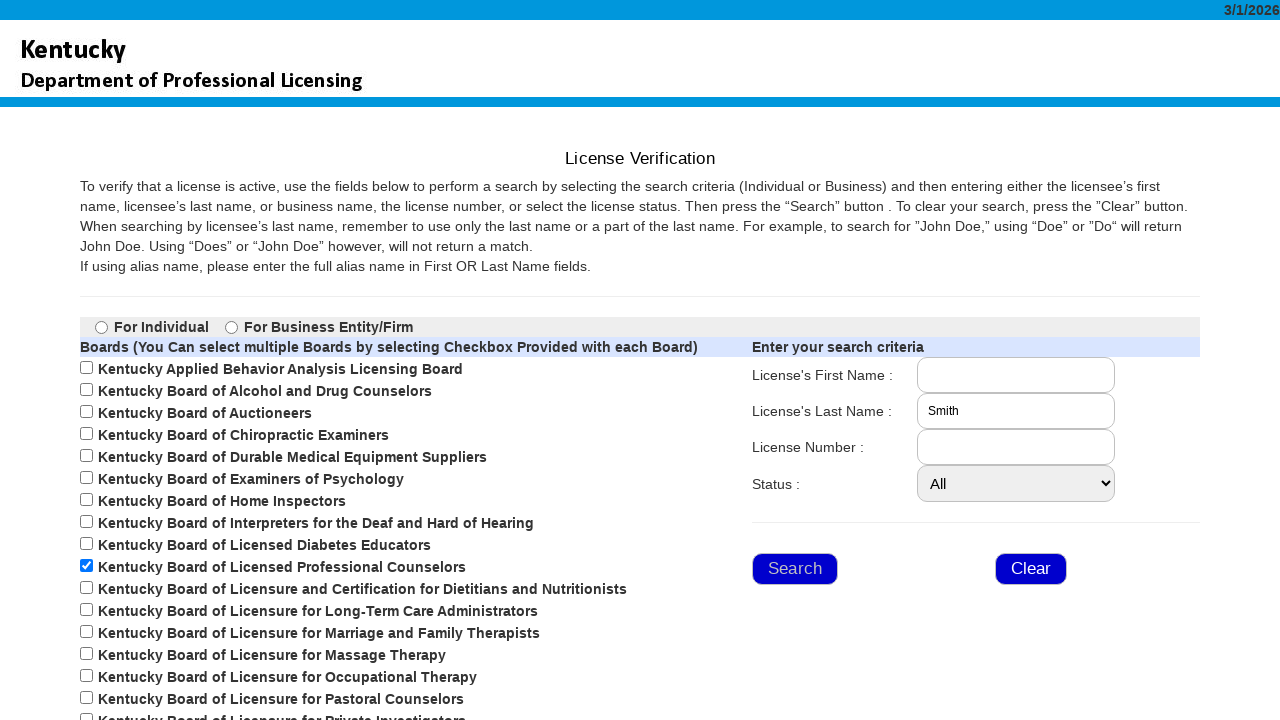

Clicked search button to submit the license search at (795, 569) on xpath=//*[@id="ContentPlaceHolder2_BSrch"]
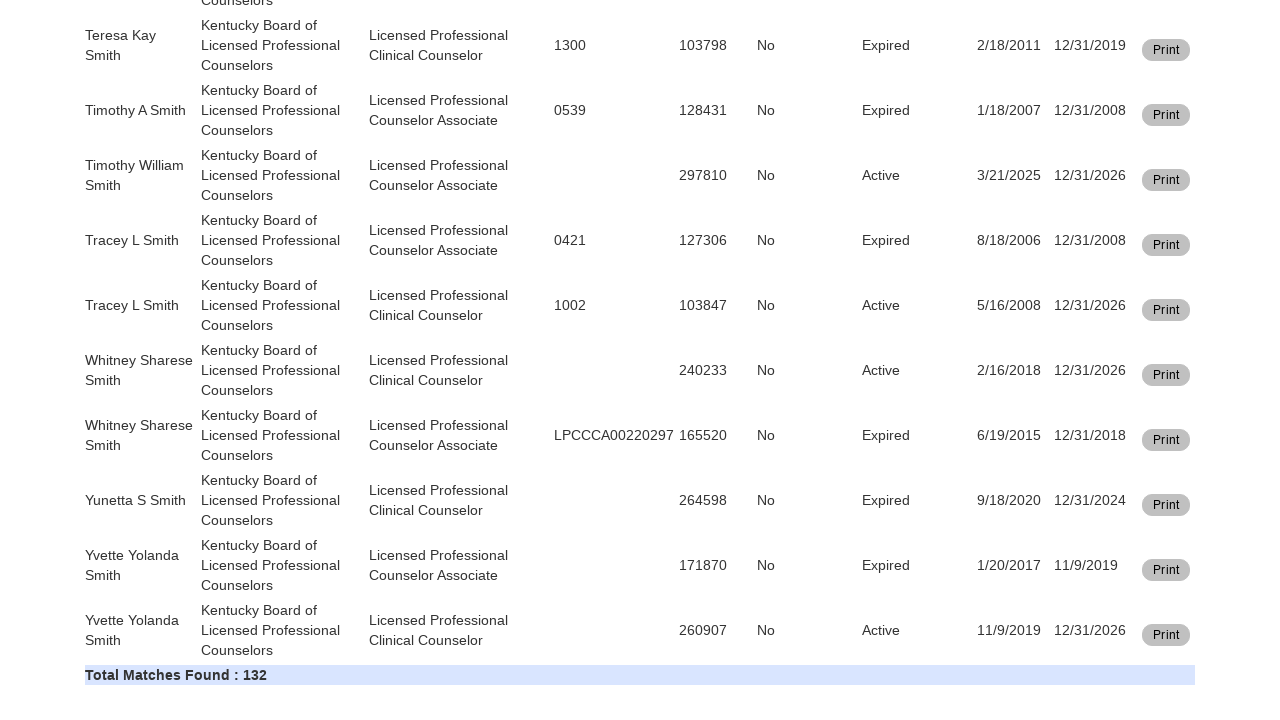

Results table loaded successfully
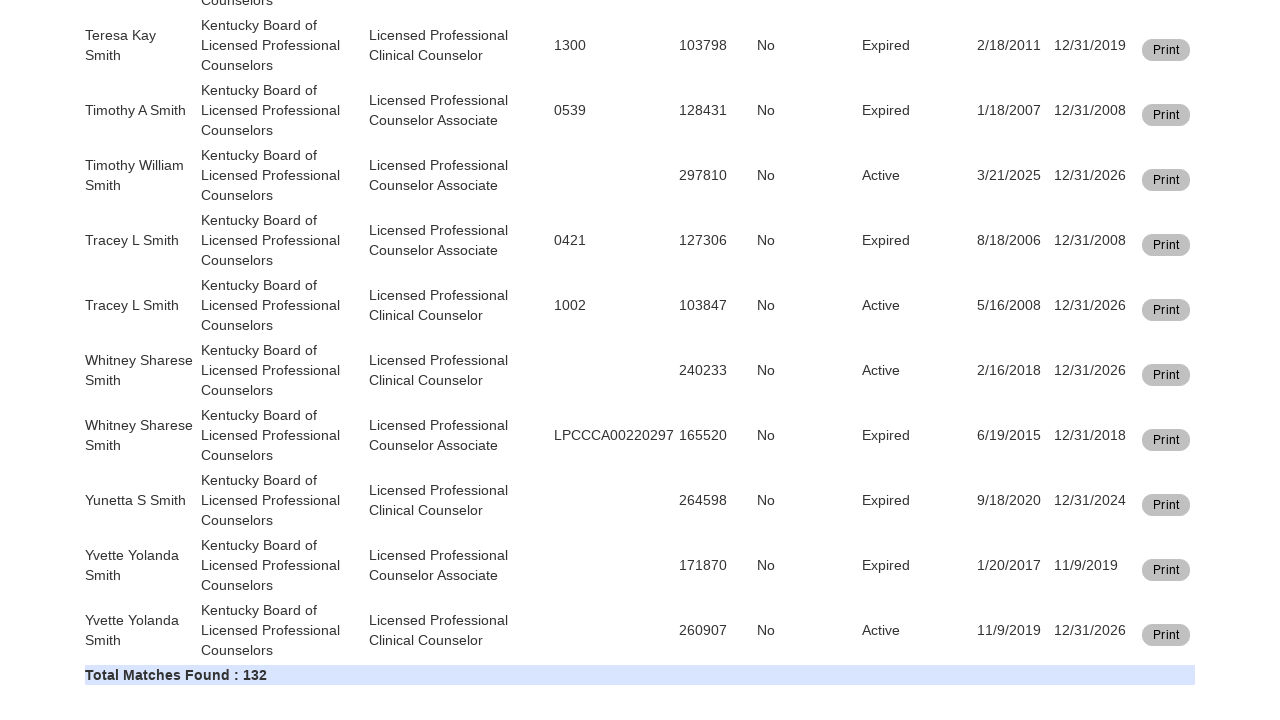

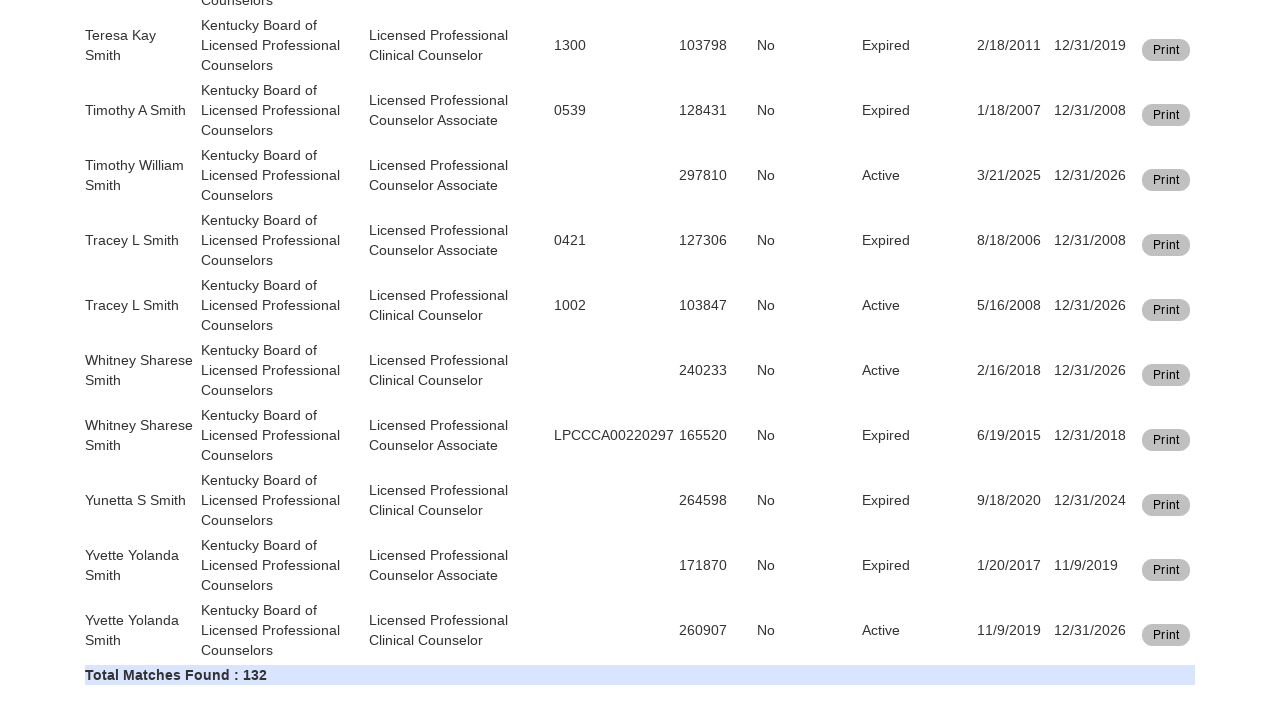